Tests handling JavaScript confirm dialogs within an iframe by clicking a button that triggers a confirm alert, accepting the alert, and verifying the resulting text message.

Starting URL: https://www.w3schools.com/js/tryit.asp?filename=tryjs_confirm

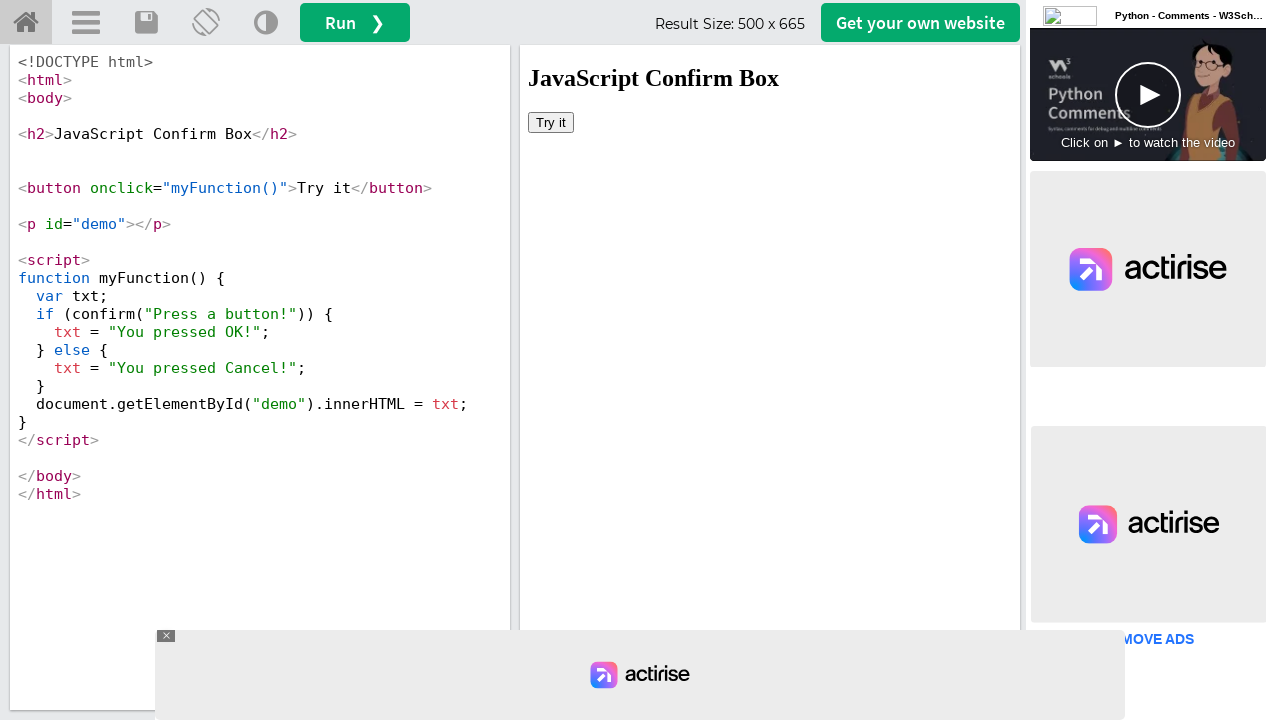

Set up dialog handler to accept confirm dialogs
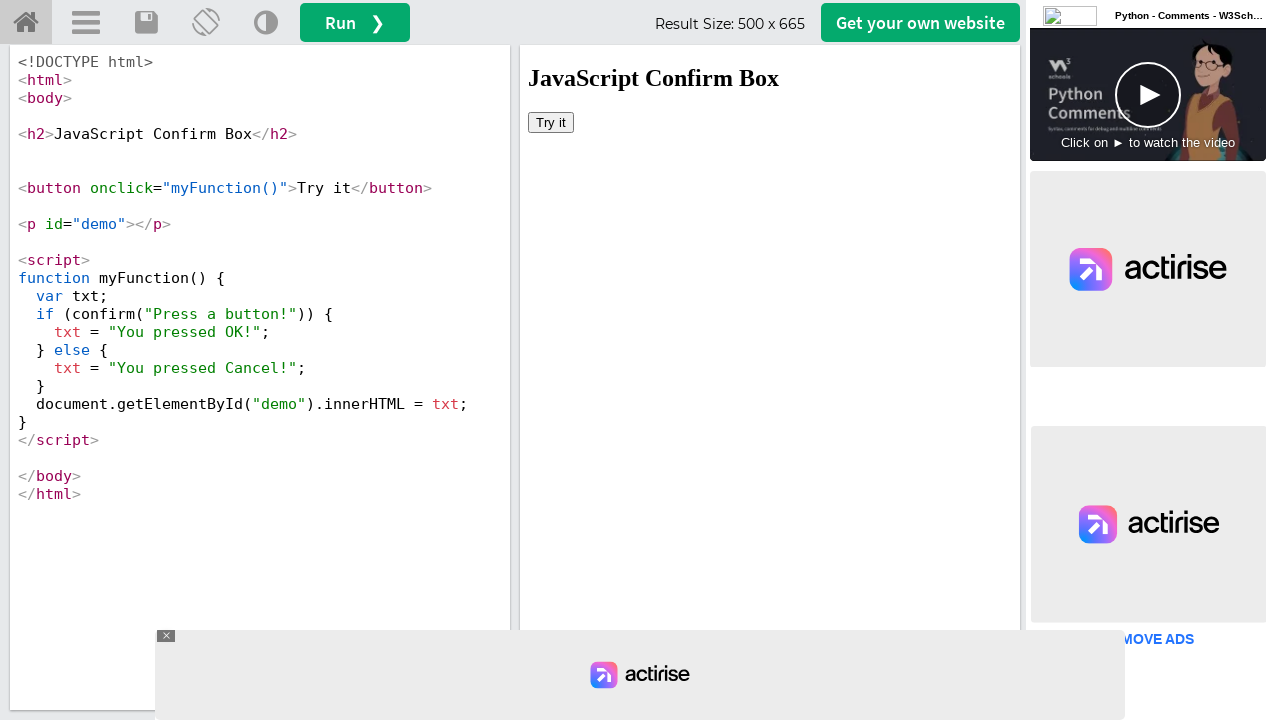

Located iframe with id 'iframeResult'
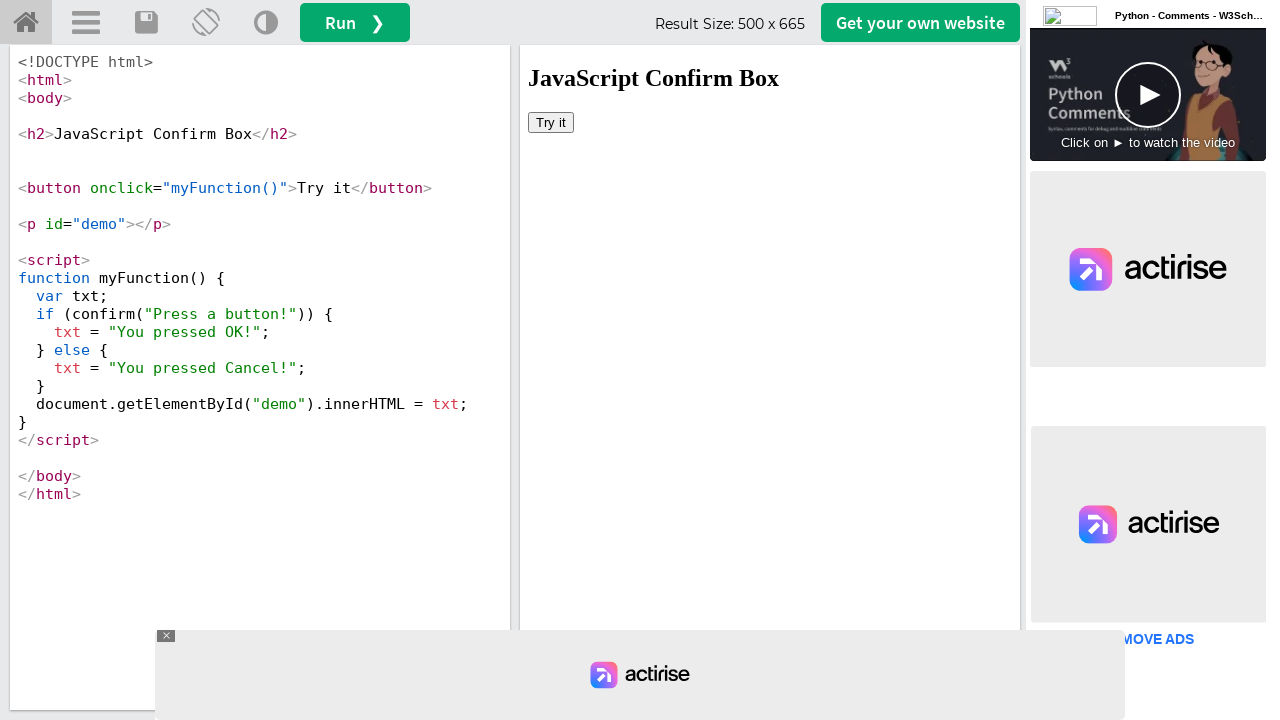

Found button that triggers confirm dialog
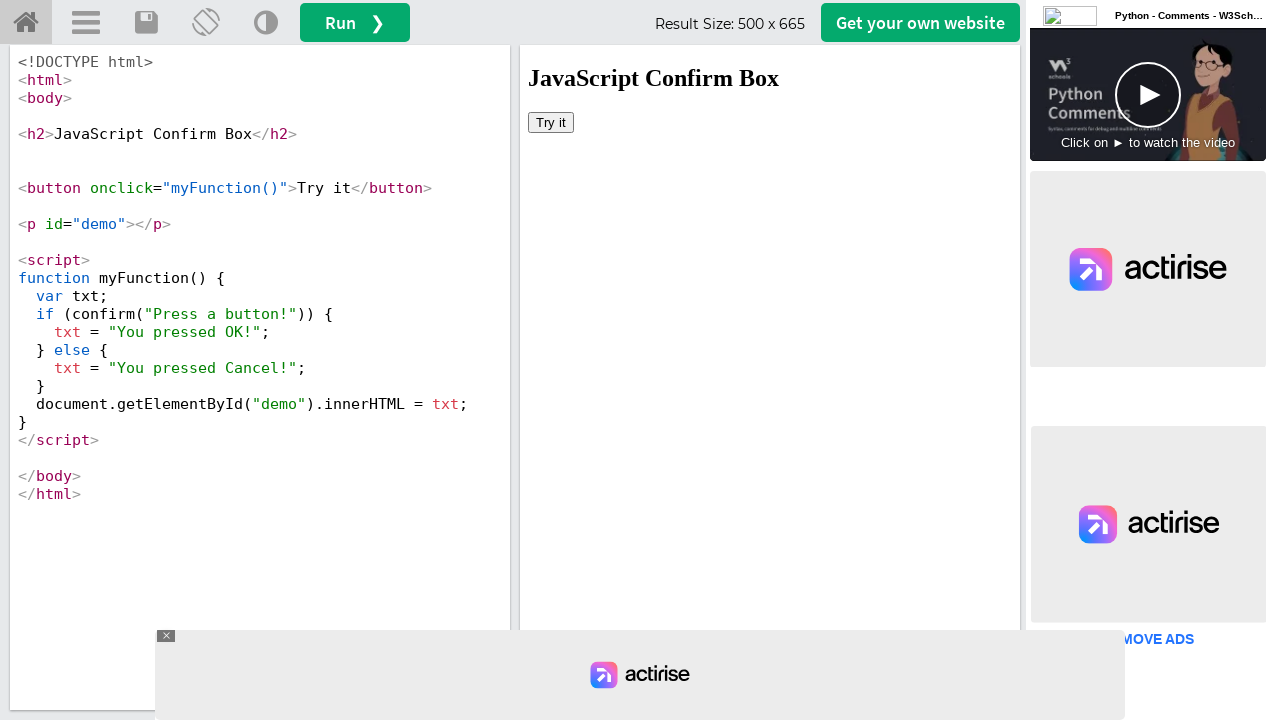

Clicked button to trigger confirm dialog at (551, 122) on iframe[id=iframeResult] >> internal:control=enter-frame >> xpath=//button[@oncli
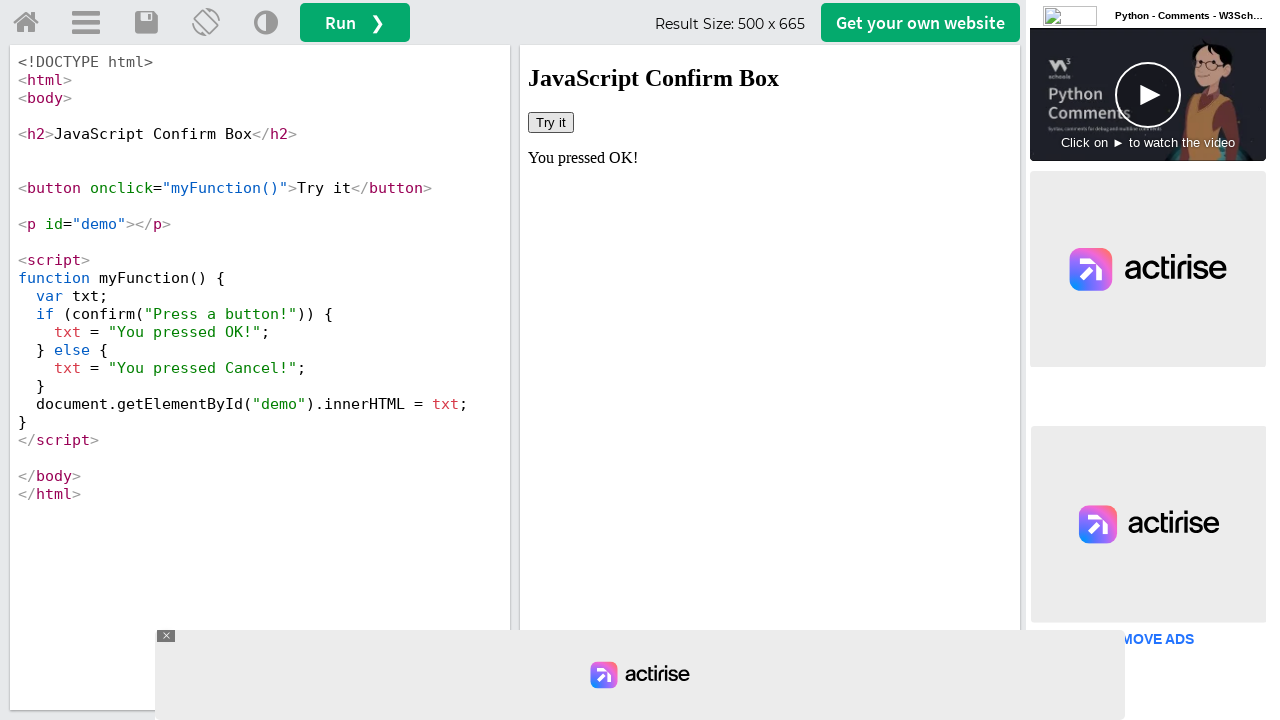

Verified that confirm dialog was accepted and result text shows 'You pressed OK!'
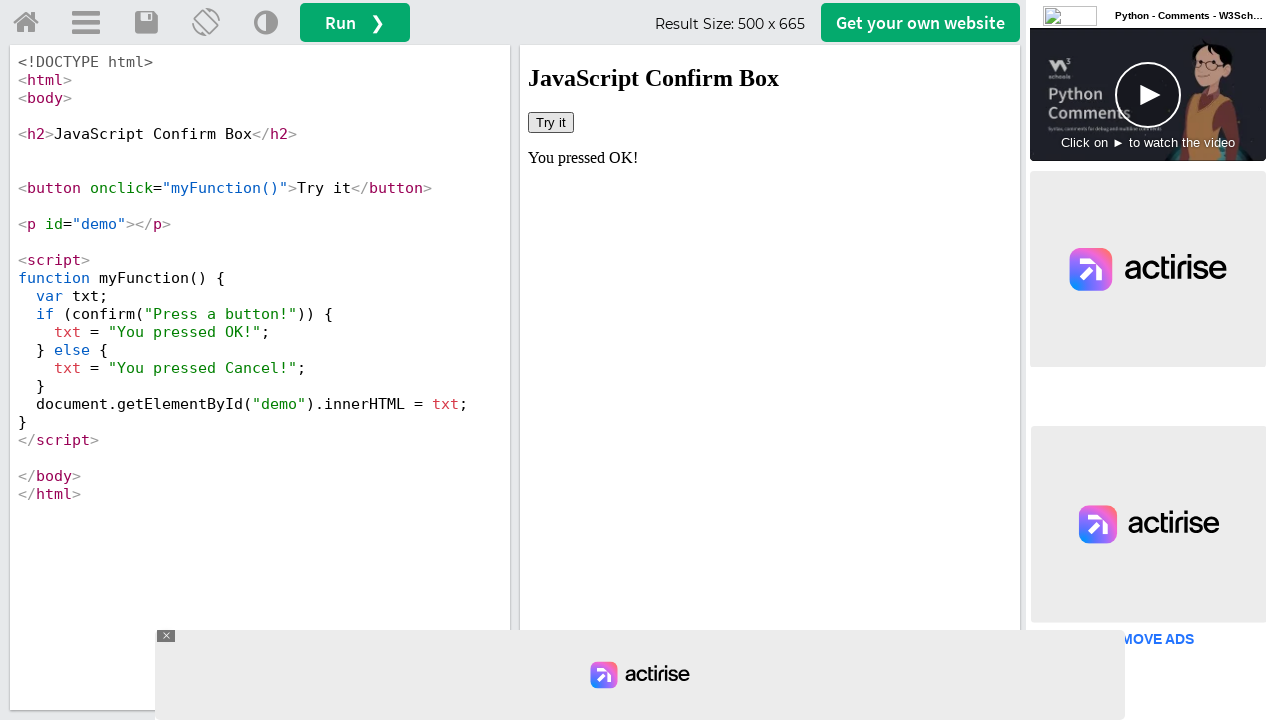

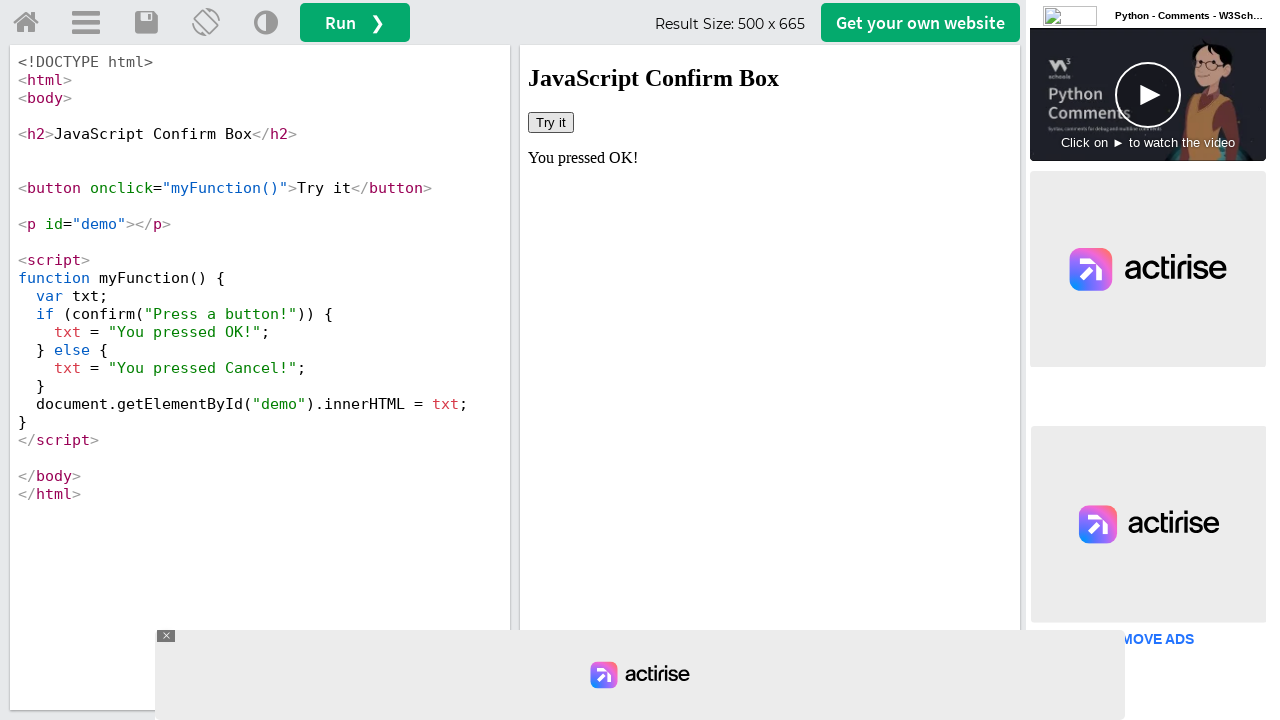